Navigates to a Selenium tutorial page about selecting from dropdown lists and attempts to interact with a select element by entering a year value "2021".

Starting URL: https://prcmyself.com/how-to-select-from-list-or-pull-down-selenium

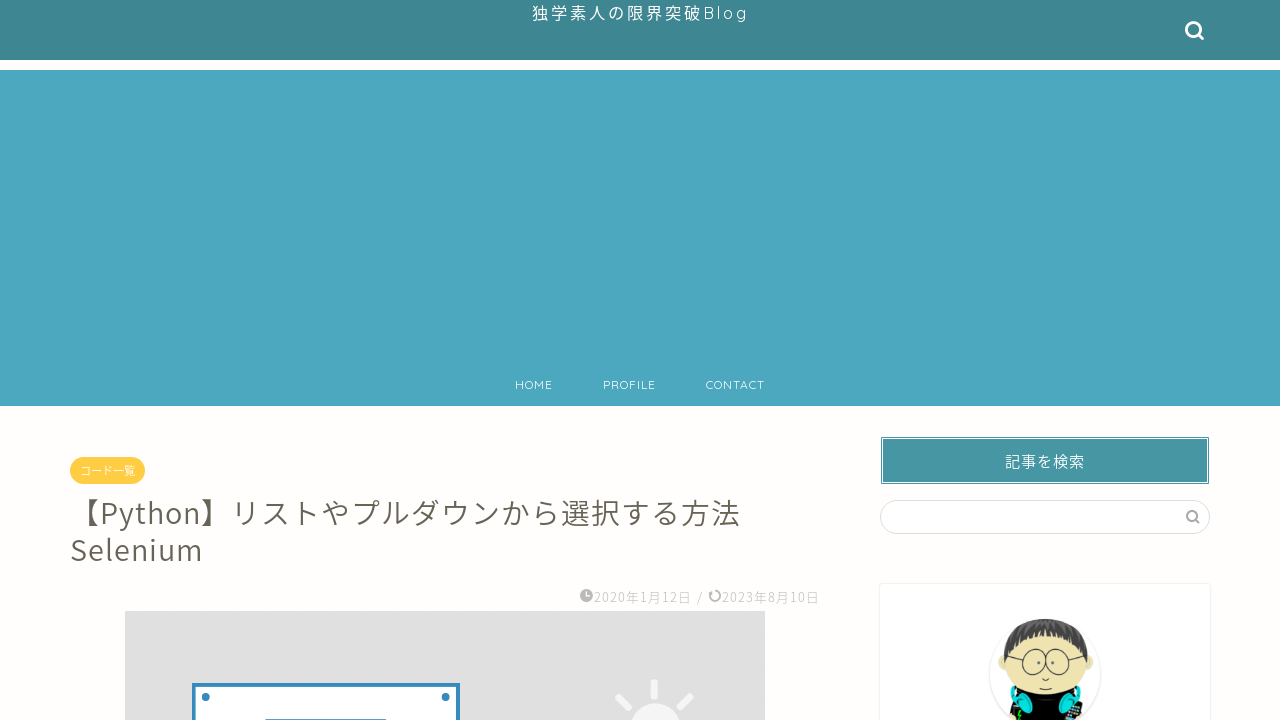

Navigated to Selenium tutorial page about selecting from dropdown lists
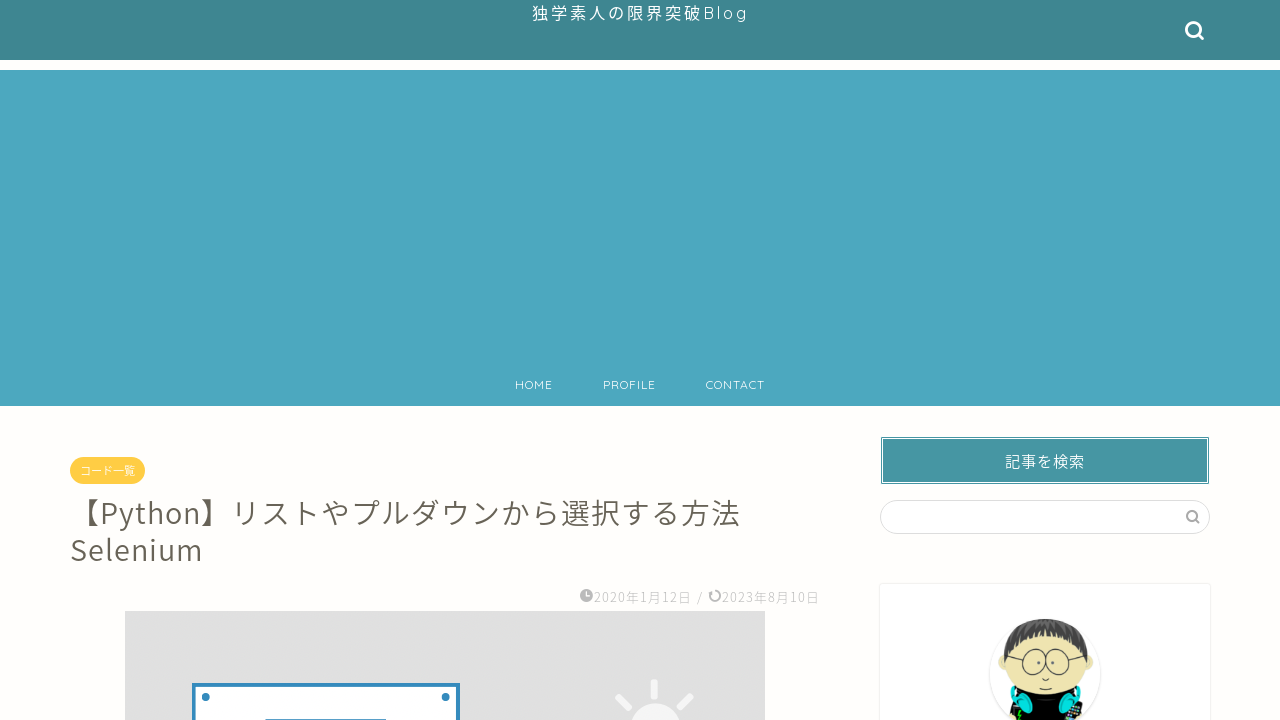

Selected year '2021' from dropdown list on xpath=//*[@id="main-contents"]/section/article/div[4]/div/p[3]/select
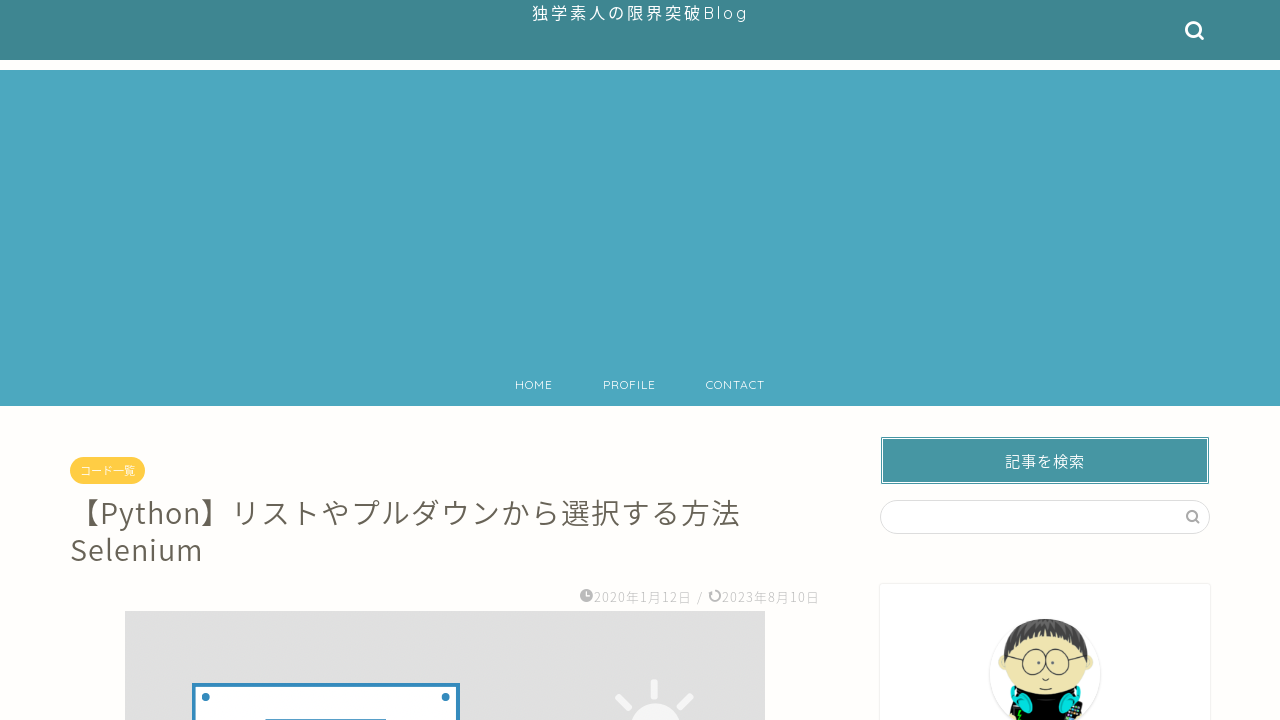

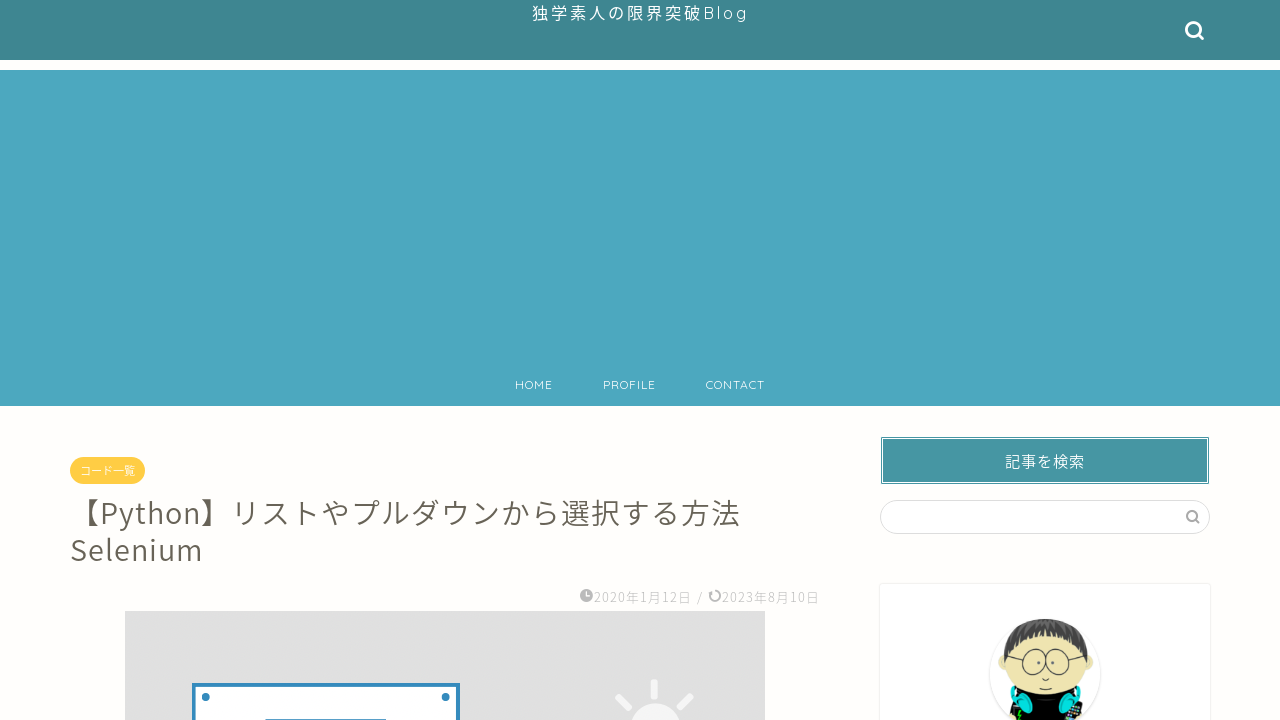